Tests the shopping cart functionality by searching for products containing "ca", adding Cashews and Carrot to the cart, and proceeding through checkout to place an order.

Starting URL: https://rahulshettyacademy.com/seleniumPractise/#/

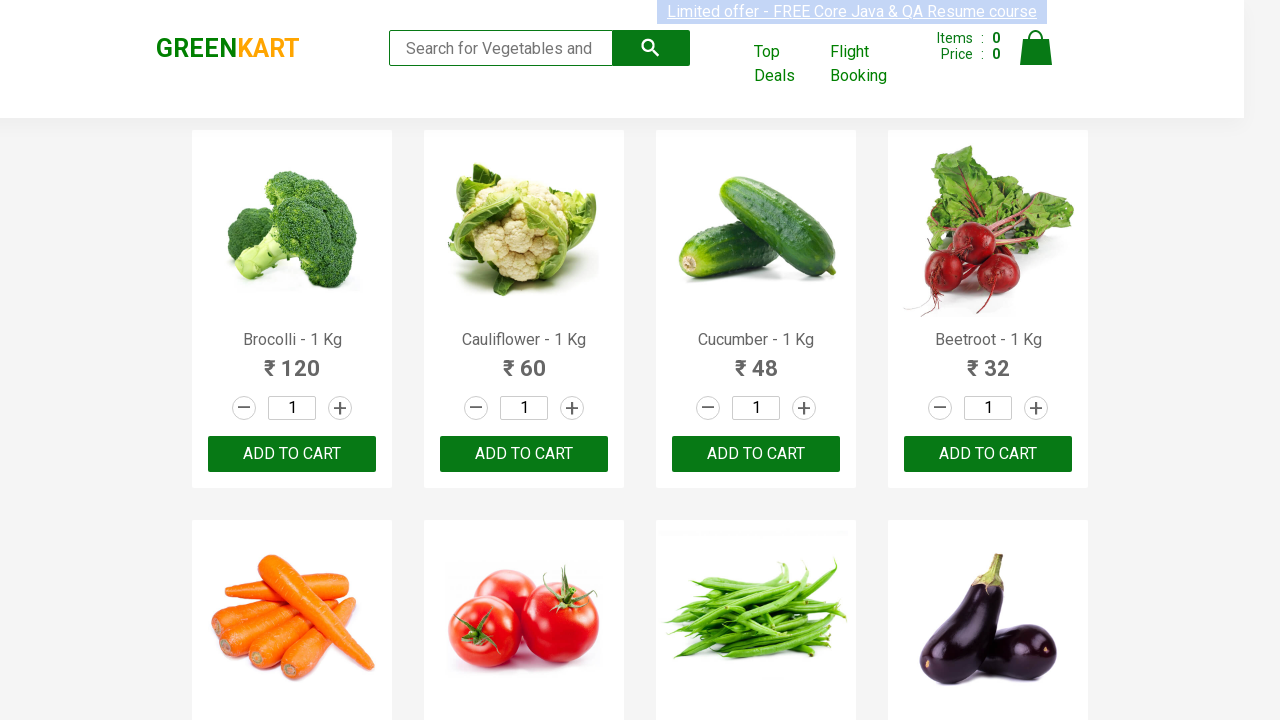

Filled search box with 'ca' on .search-keyword
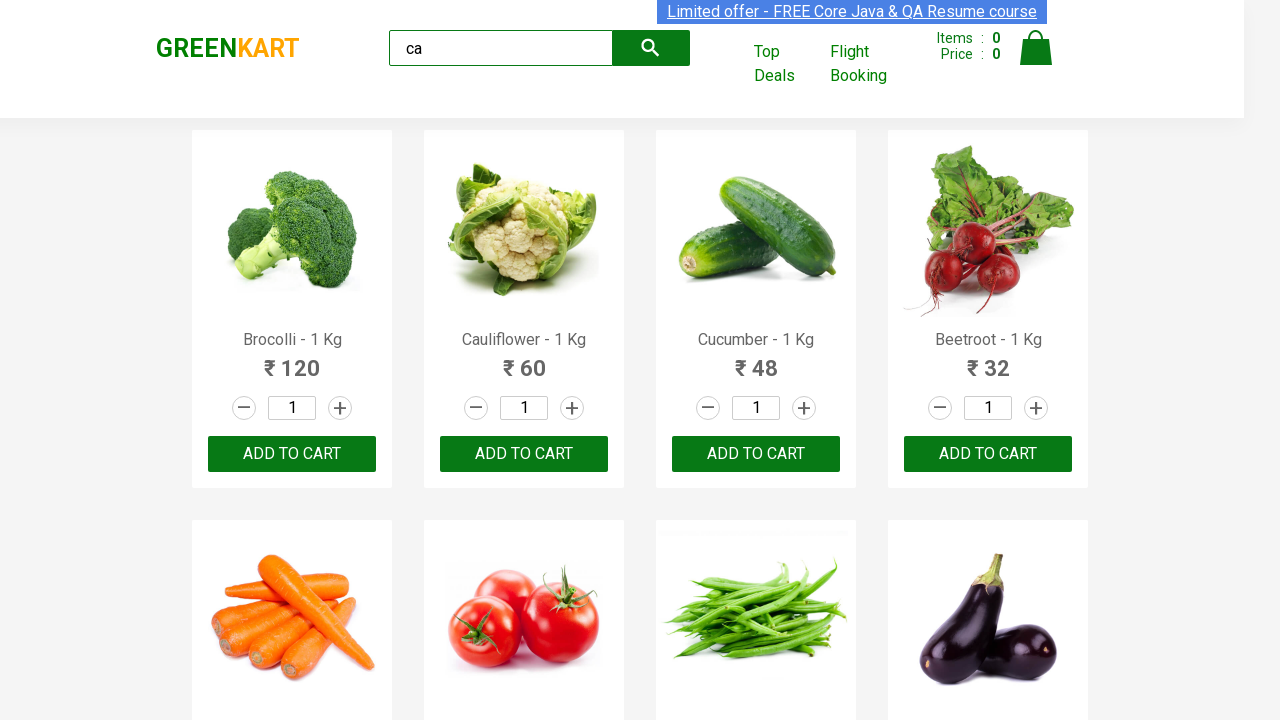

Waited 2 seconds for search results to load
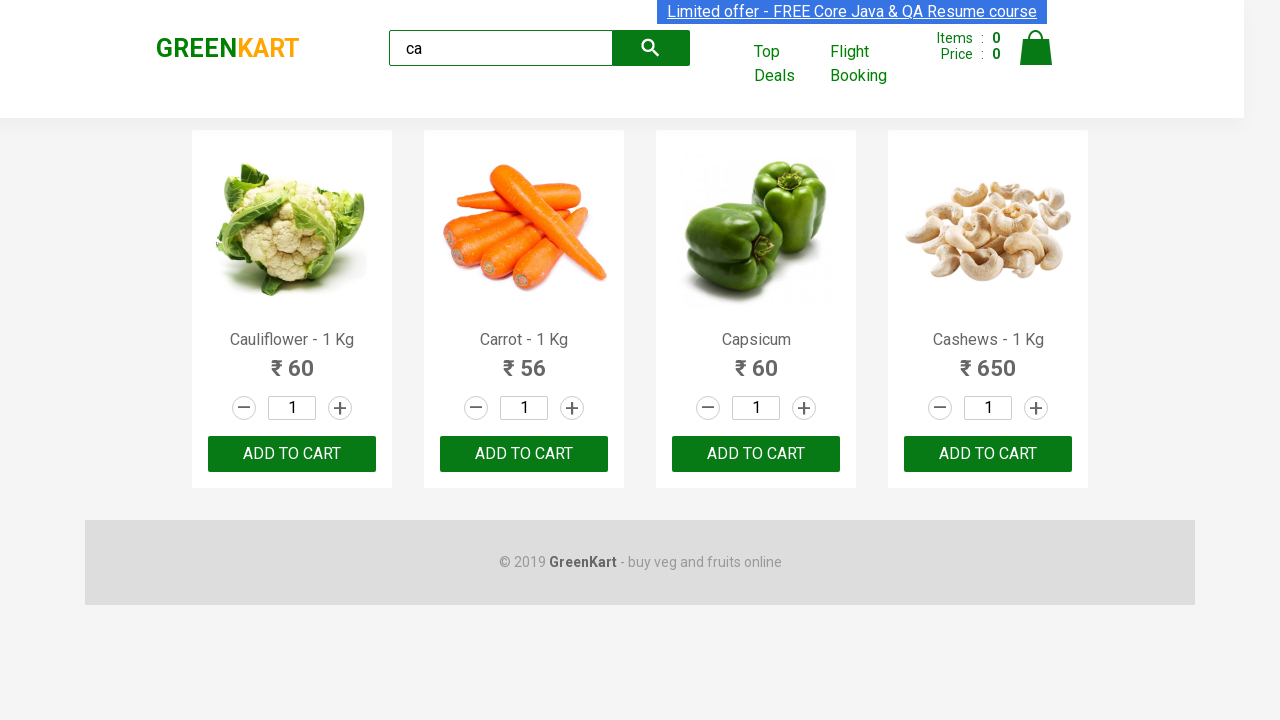

Product elements became visible
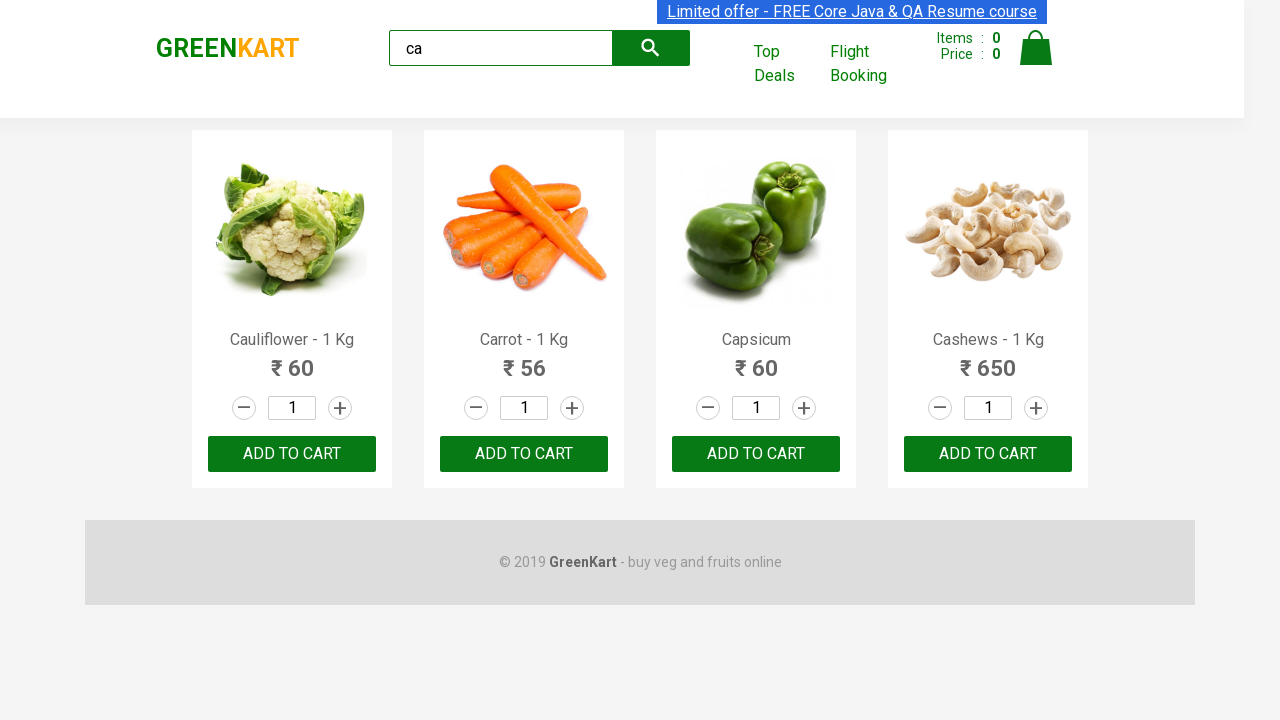

Retrieved all product elements from search results
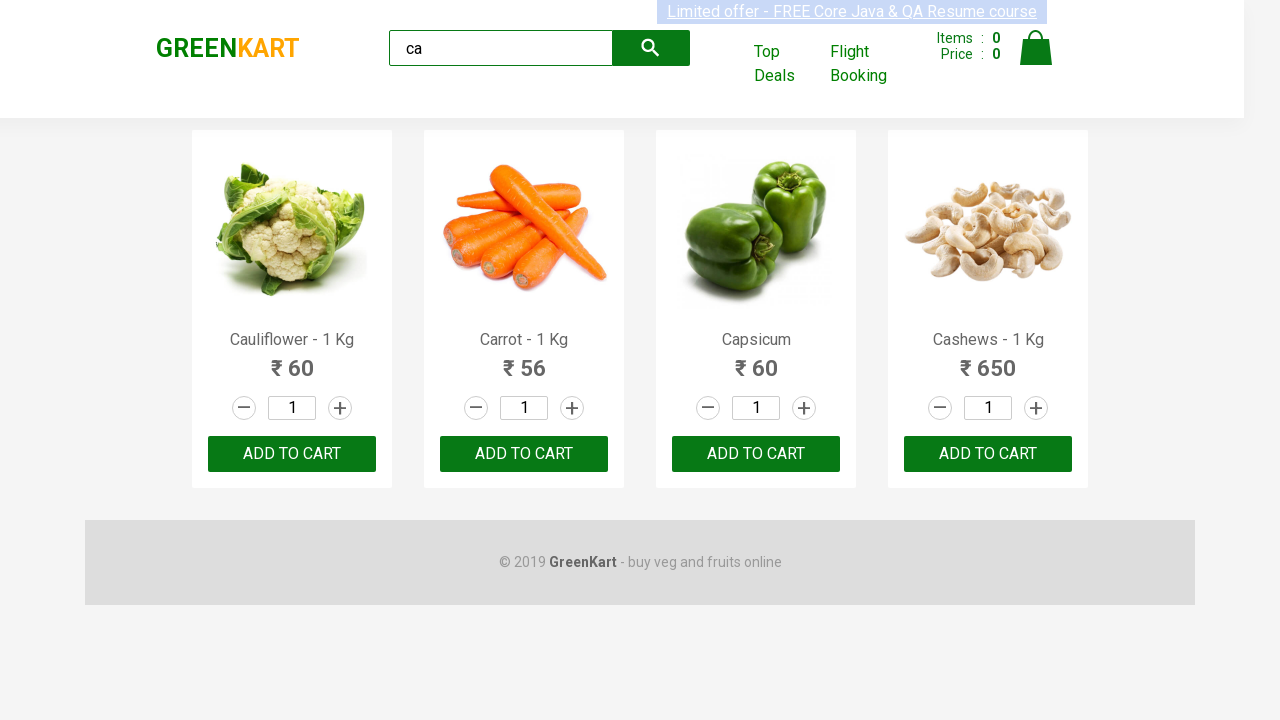

Added 'Carrot - 1 Kg' to cart at (524, 454) on .products .product >> nth=1 >> button
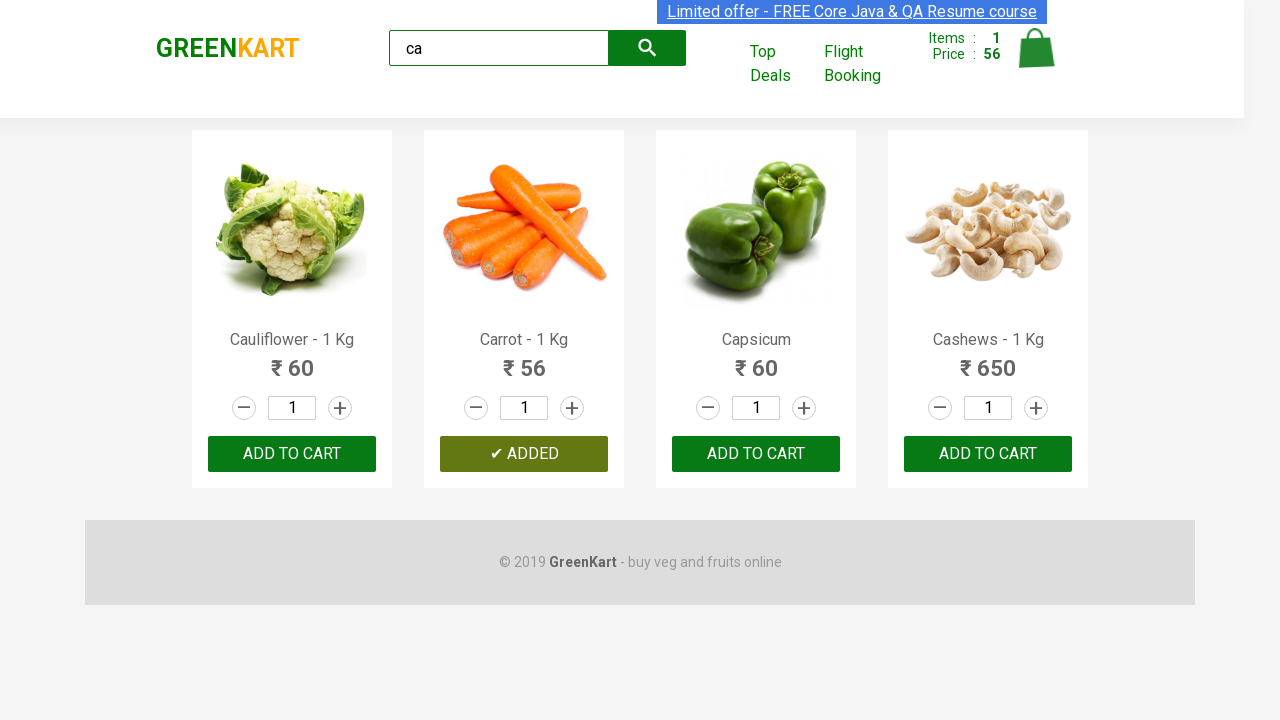

Added 'Cashews - 1 Kg' to cart at (988, 454) on .products .product >> nth=3 >> button
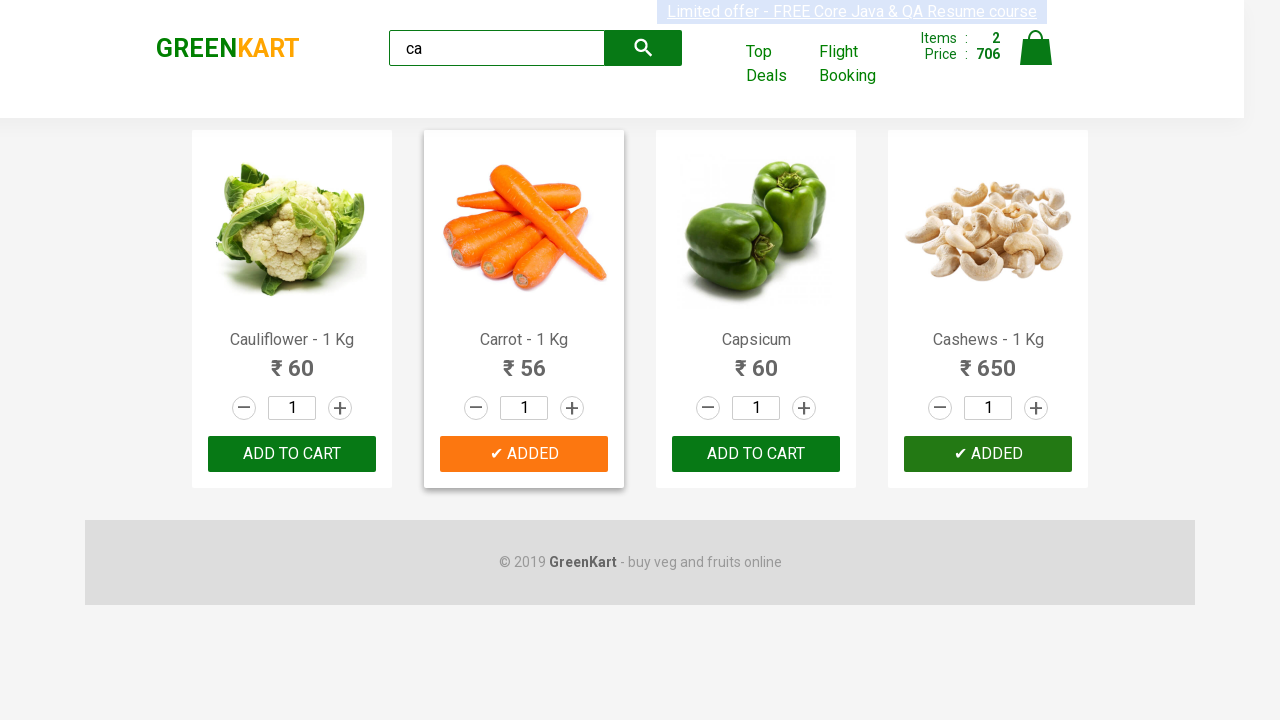

Clicked on cart icon to view cart at (1036, 48) on .cart-icon > img
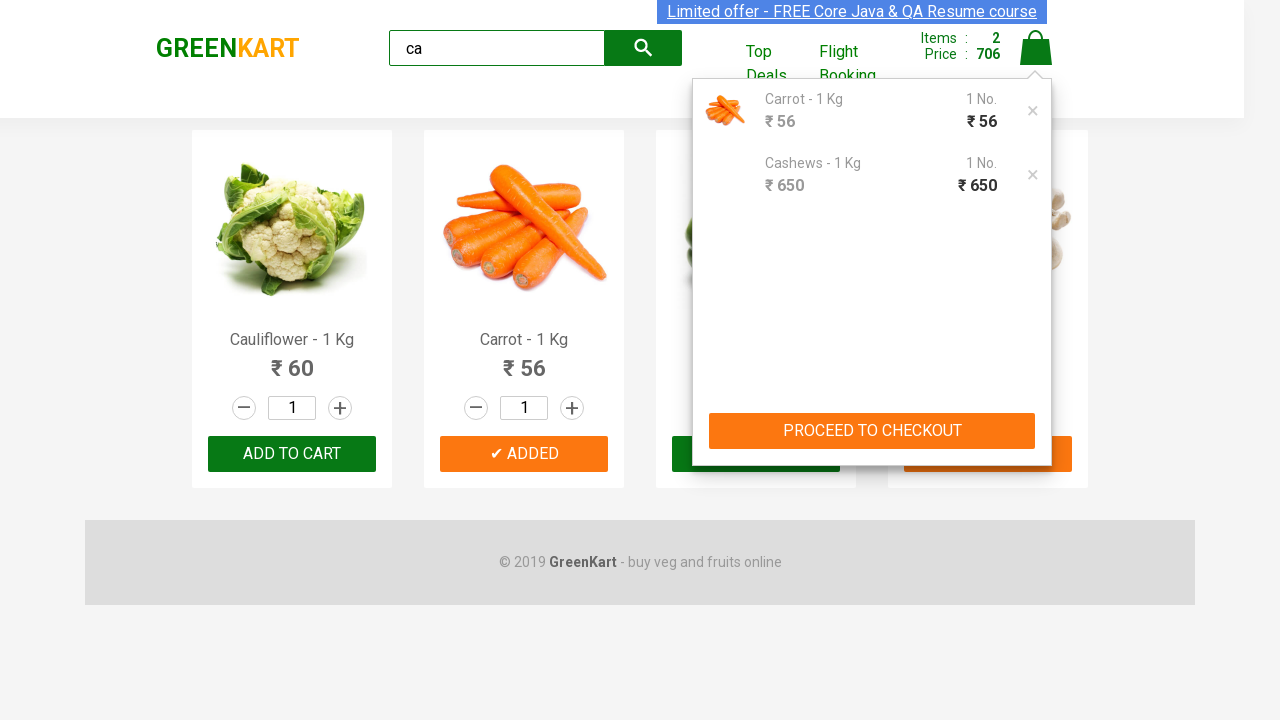

Clicked PROCEED TO CHECKOUT button at (872, 431) on text=PROCEED TO CHECKOUT
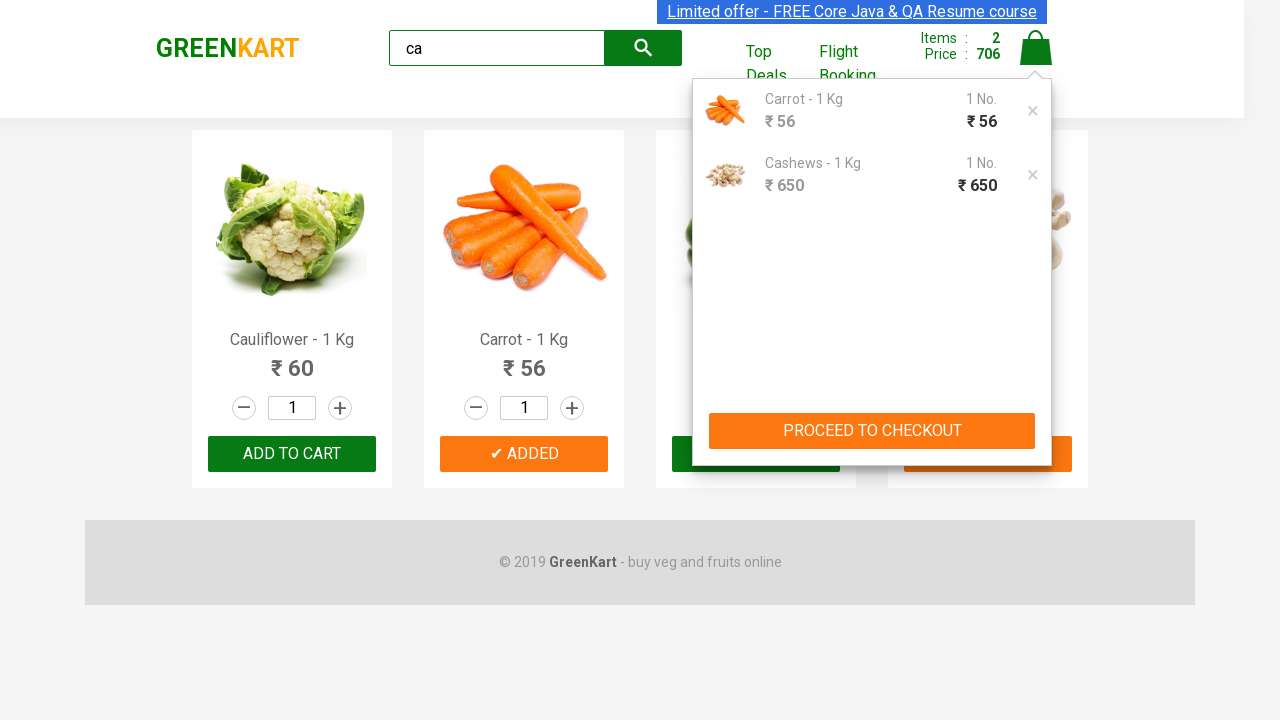

Clicked Place Order button to complete purchase at (1036, 491) on text=Place Order
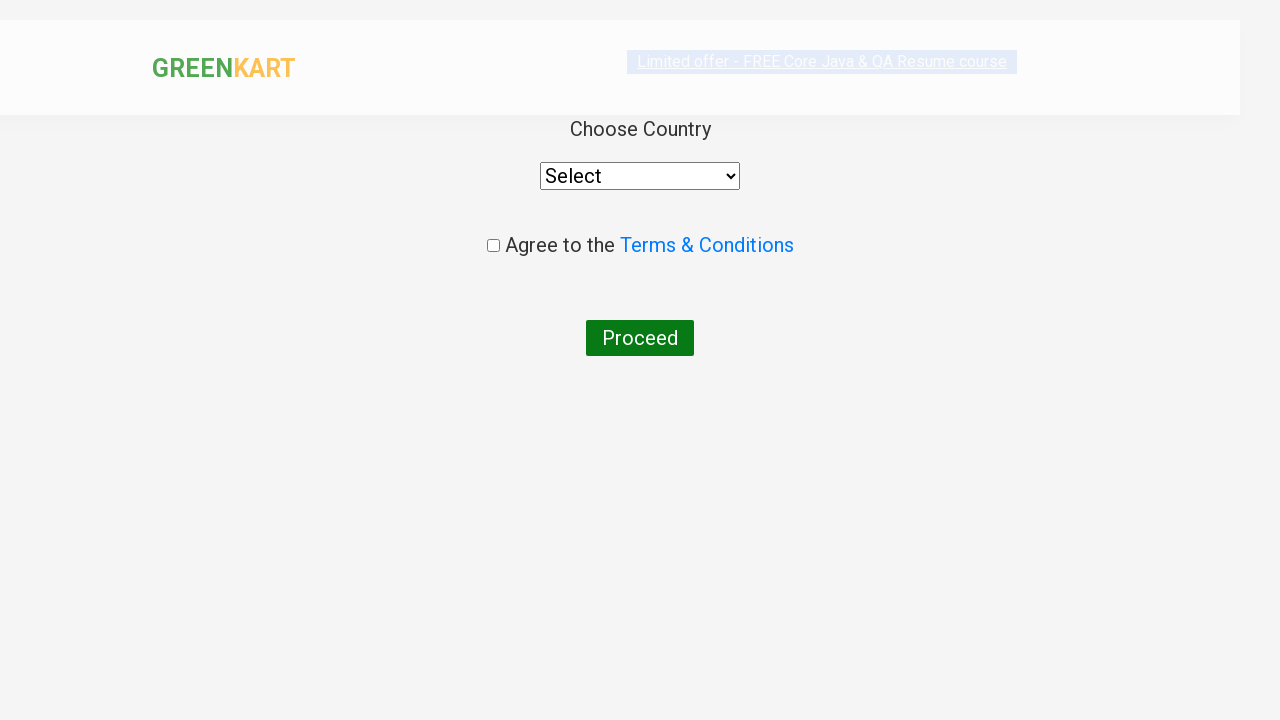

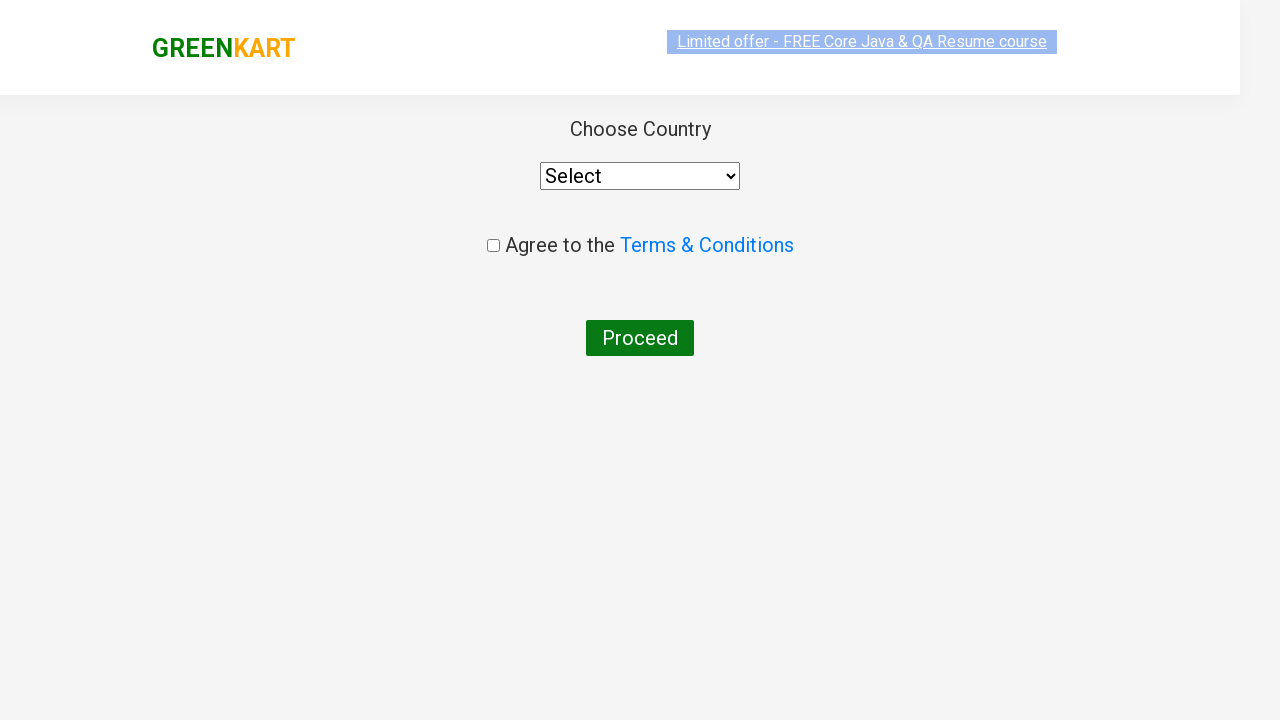